Tests JavaScript alert handling by clicking a button that triggers an alert and then interacting with the alert dialog

Starting URL: https://only-testing-blog.blogspot.com/2014/01/textbox.html

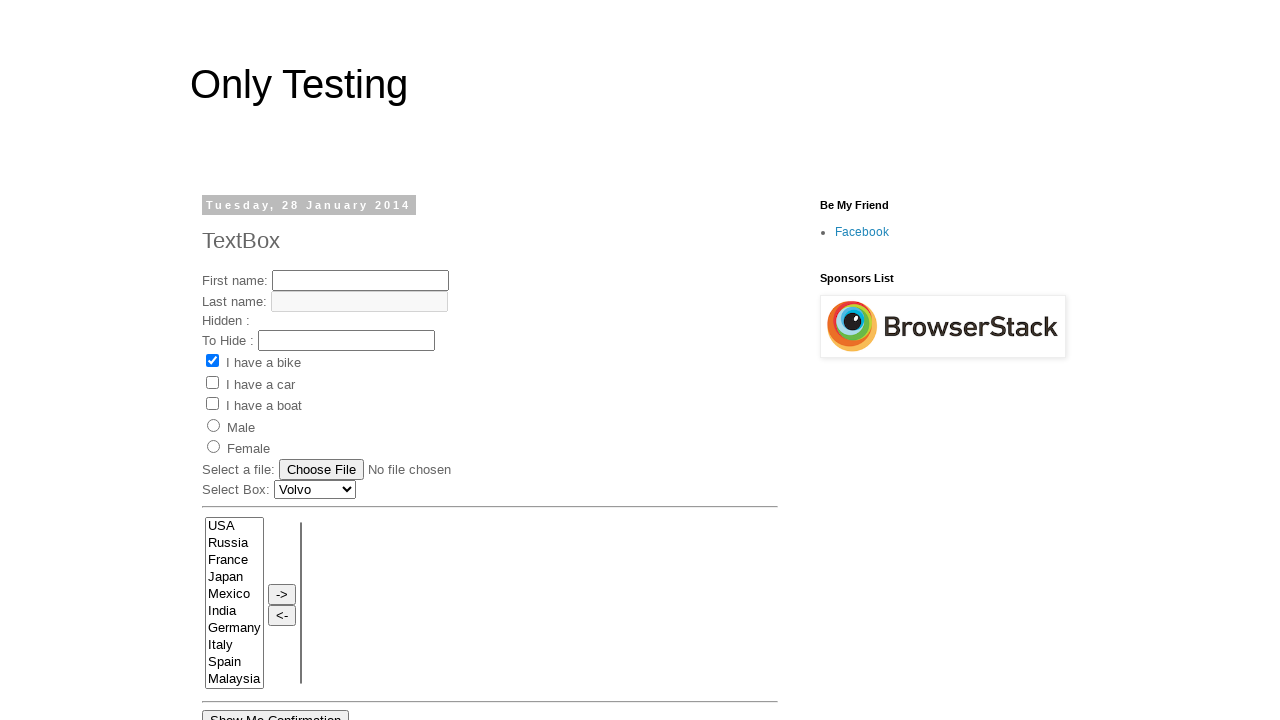

Clicked button that triggers JavaScript alert at (252, 360) on input[onclick='myFunction1()']
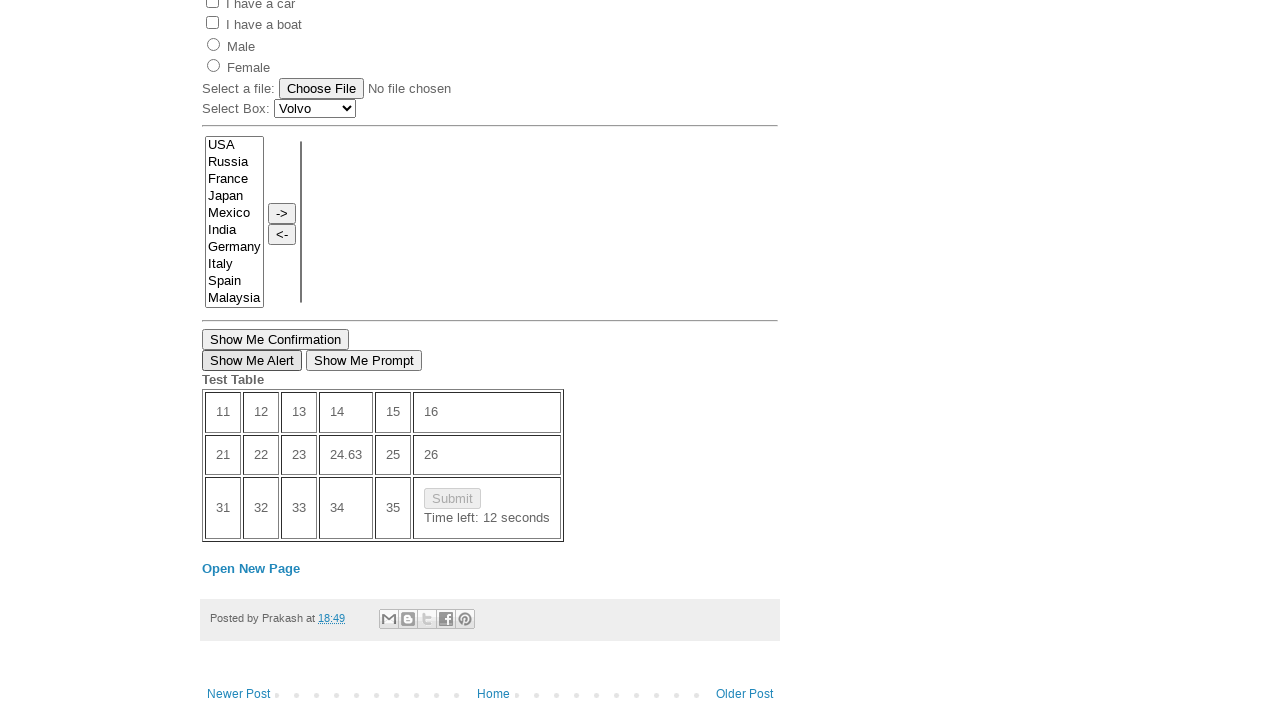

Set up dialog handler to accept alert
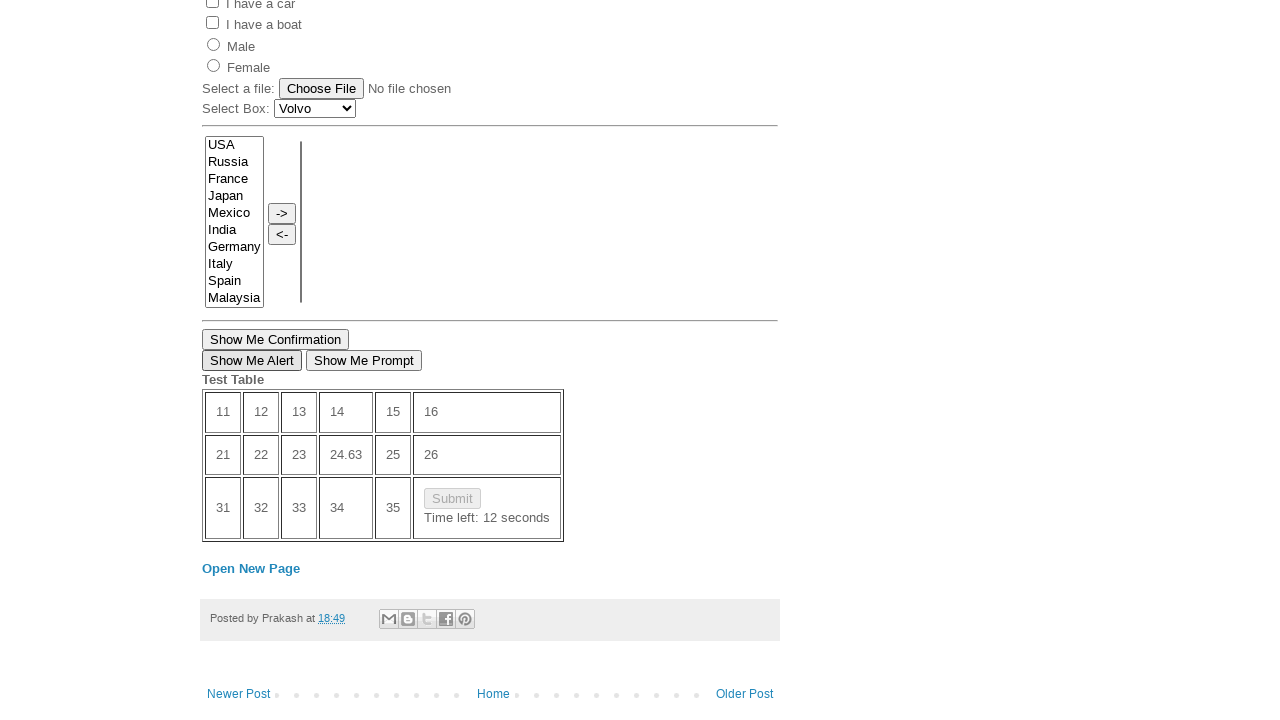

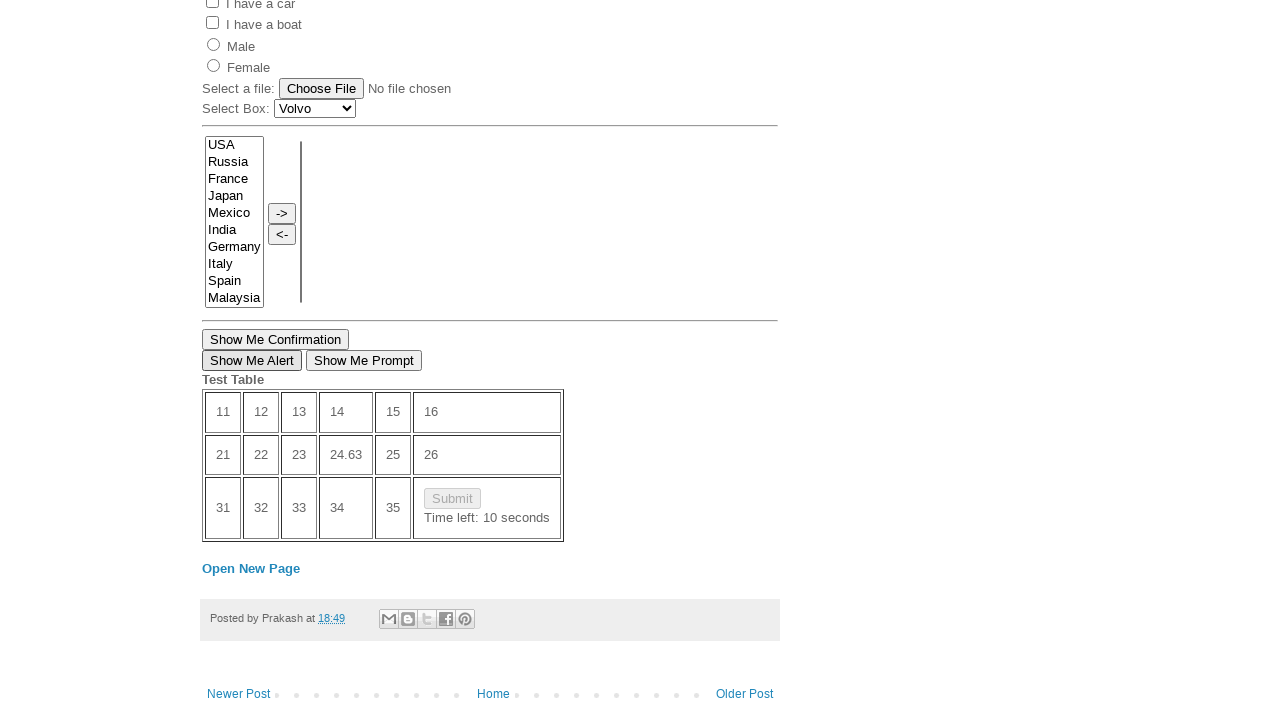